Tests the hide/show functionality by clicking the hide button and verifying element visibility states

Starting URL: https://rahulshettyacademy.com/AutomationPractice/

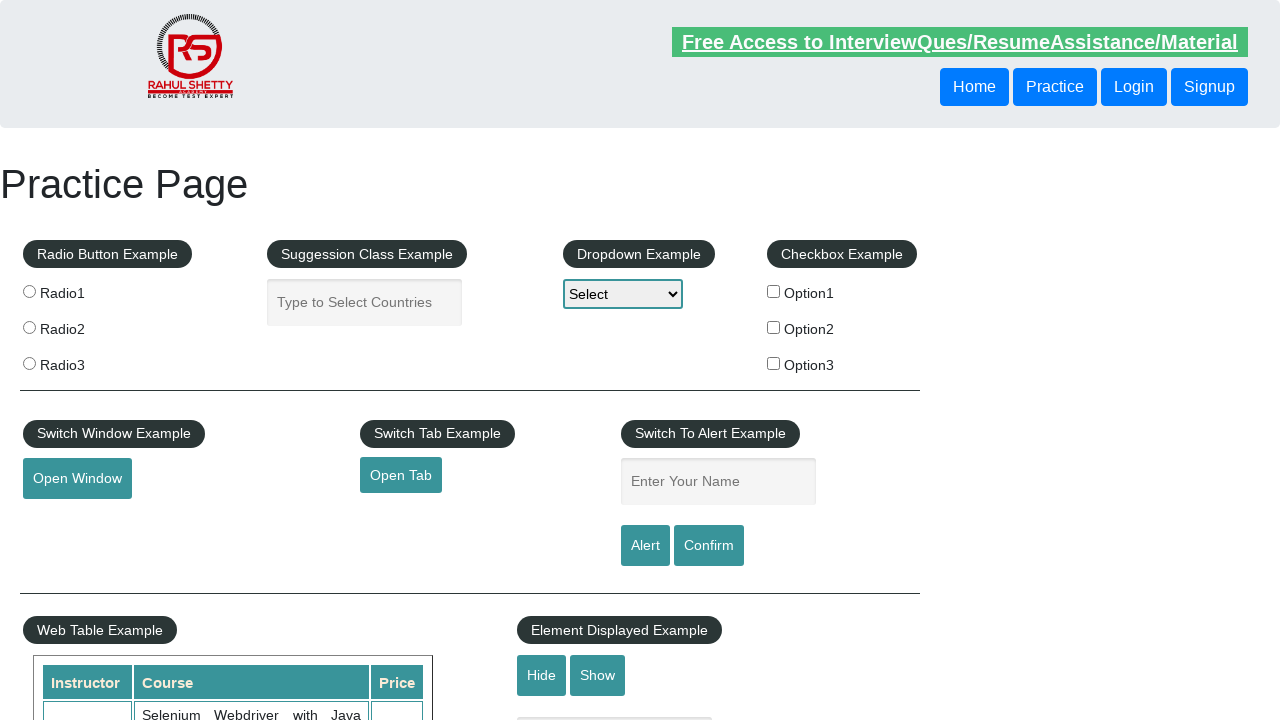

Clicked the hide textbox button at (542, 675) on #hide-textbox
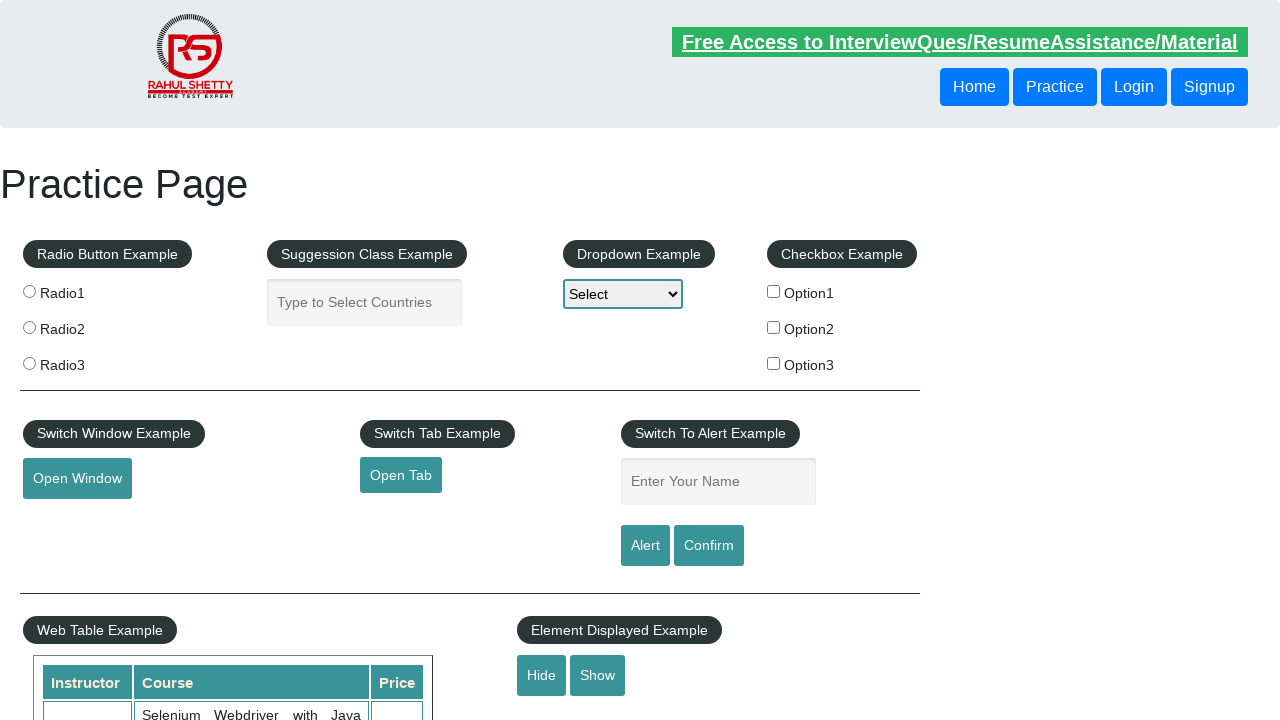

Verified that the displayed-text element is hidden
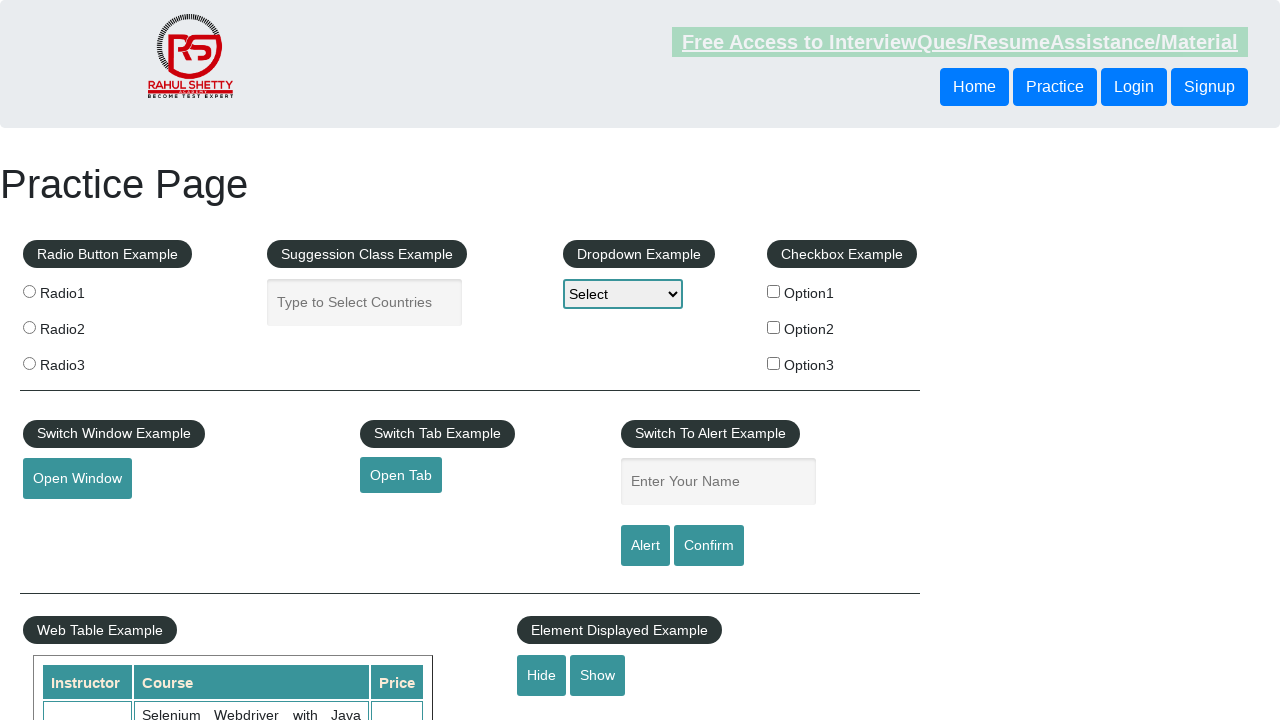

Verified that the legend element is still visible
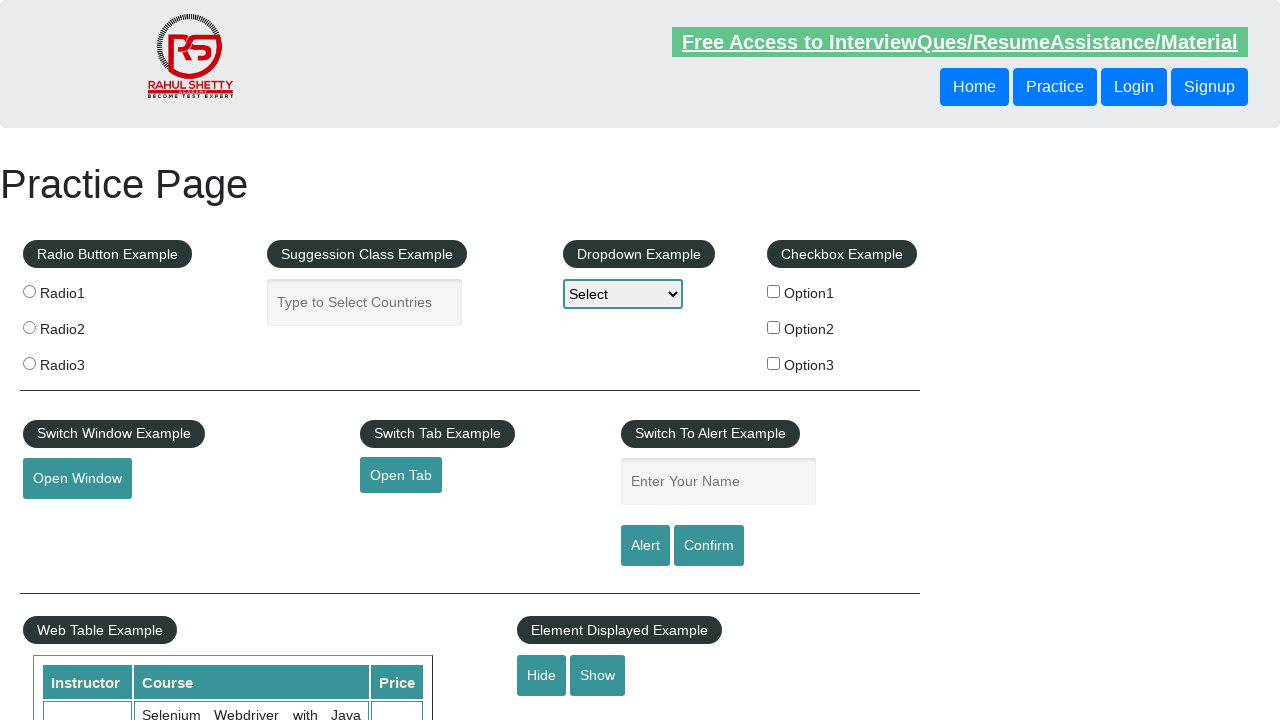

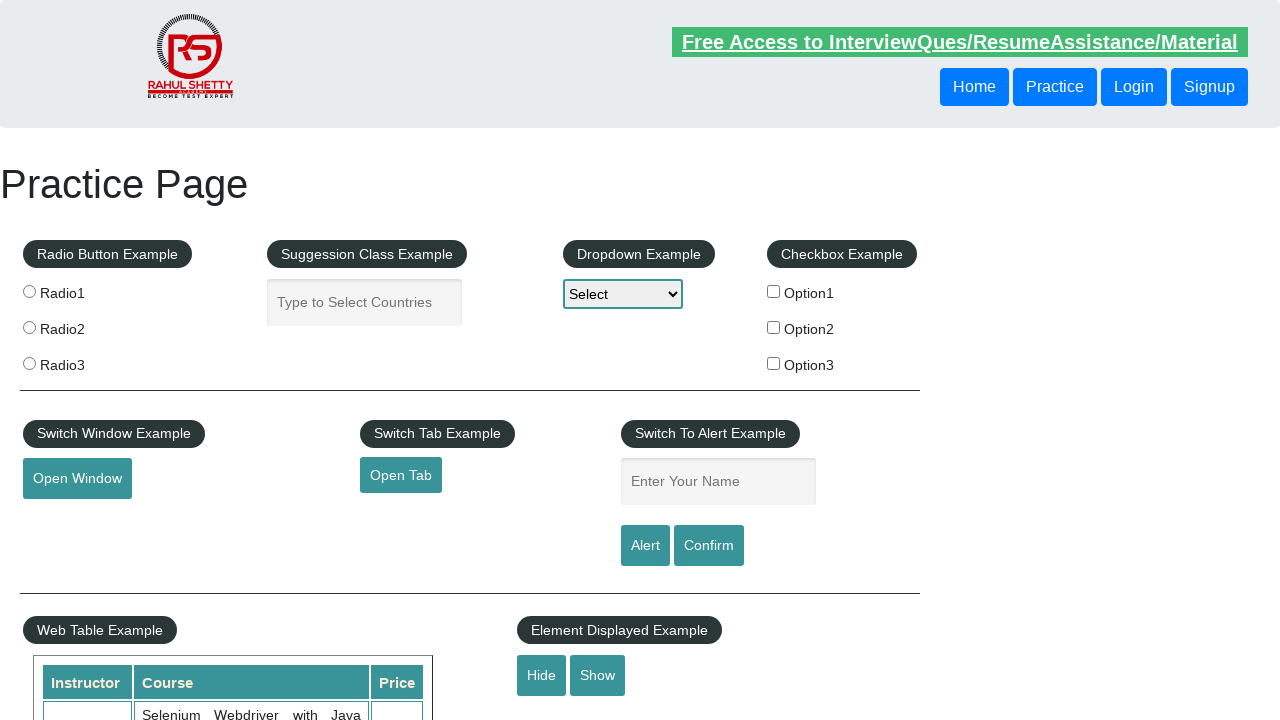